Validates UI components on the login page by checking visibility, enabled state, and text/placeholder values of username field, password field, forgot password link, and login button

Starting URL: https://opensource-demo.orangehrmlive.com/web/index.php/auth/login

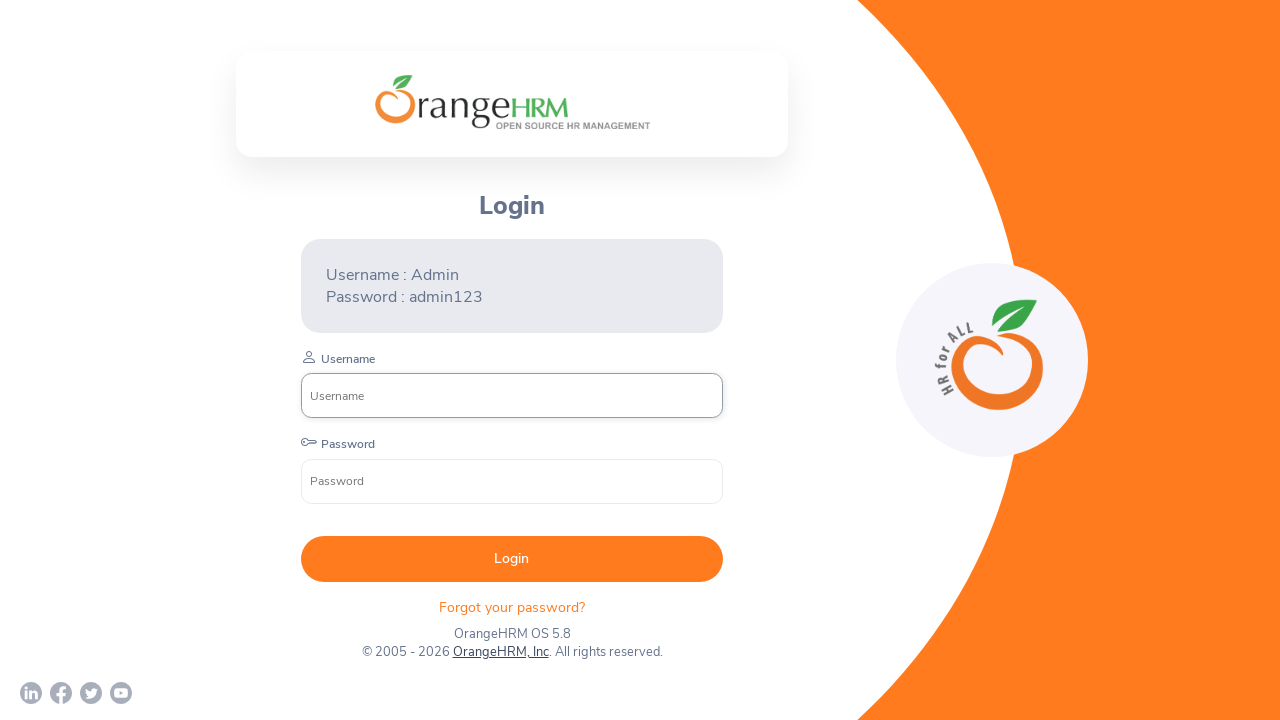

Located username input field
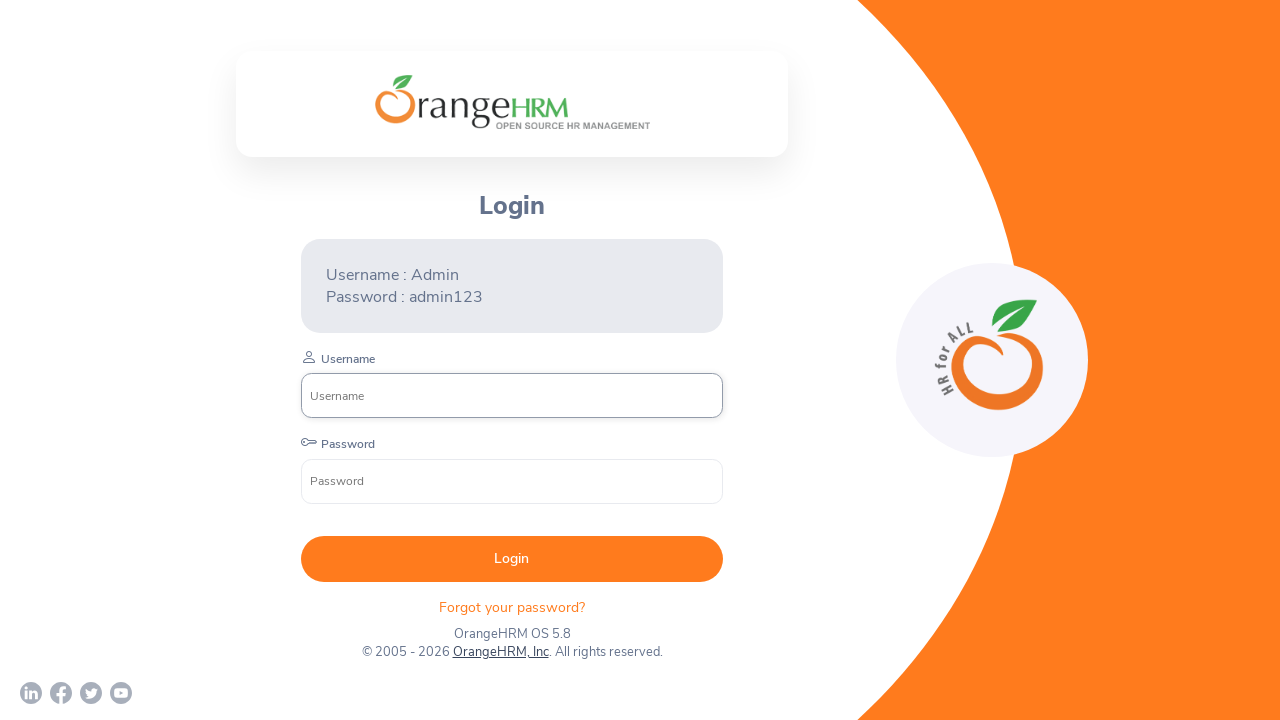

Verified username field is visible
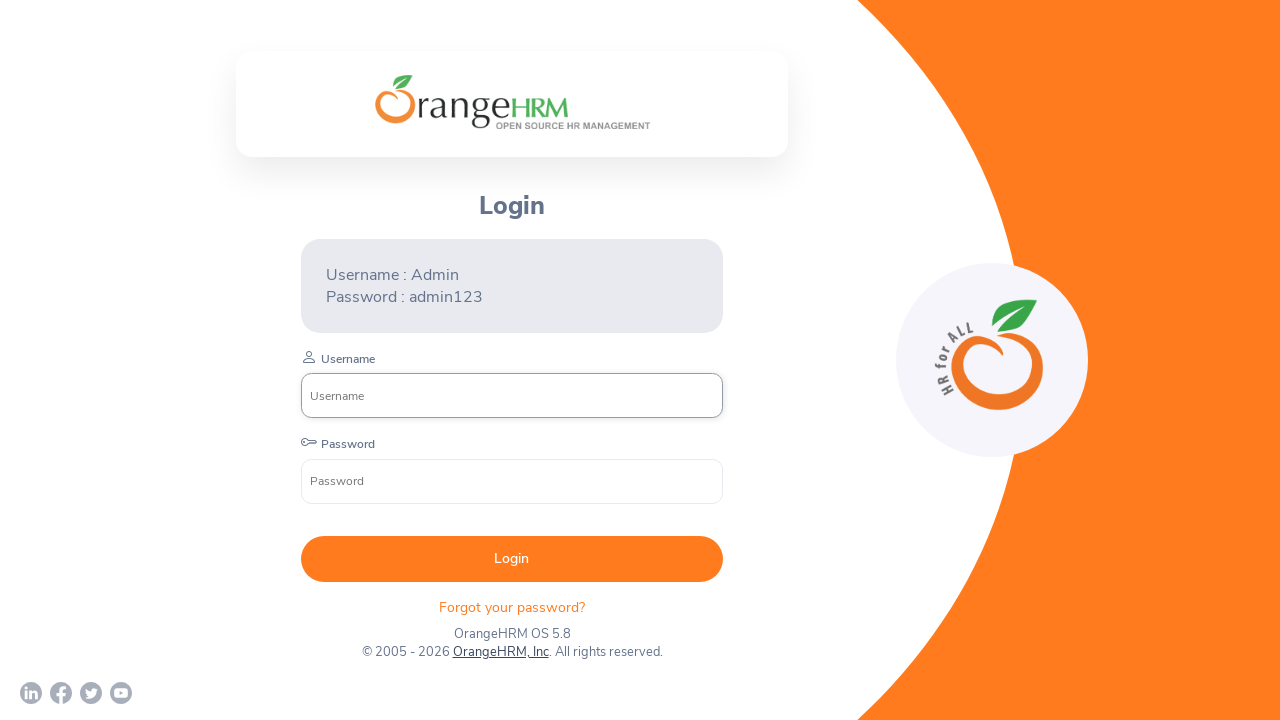

Verified username field is enabled
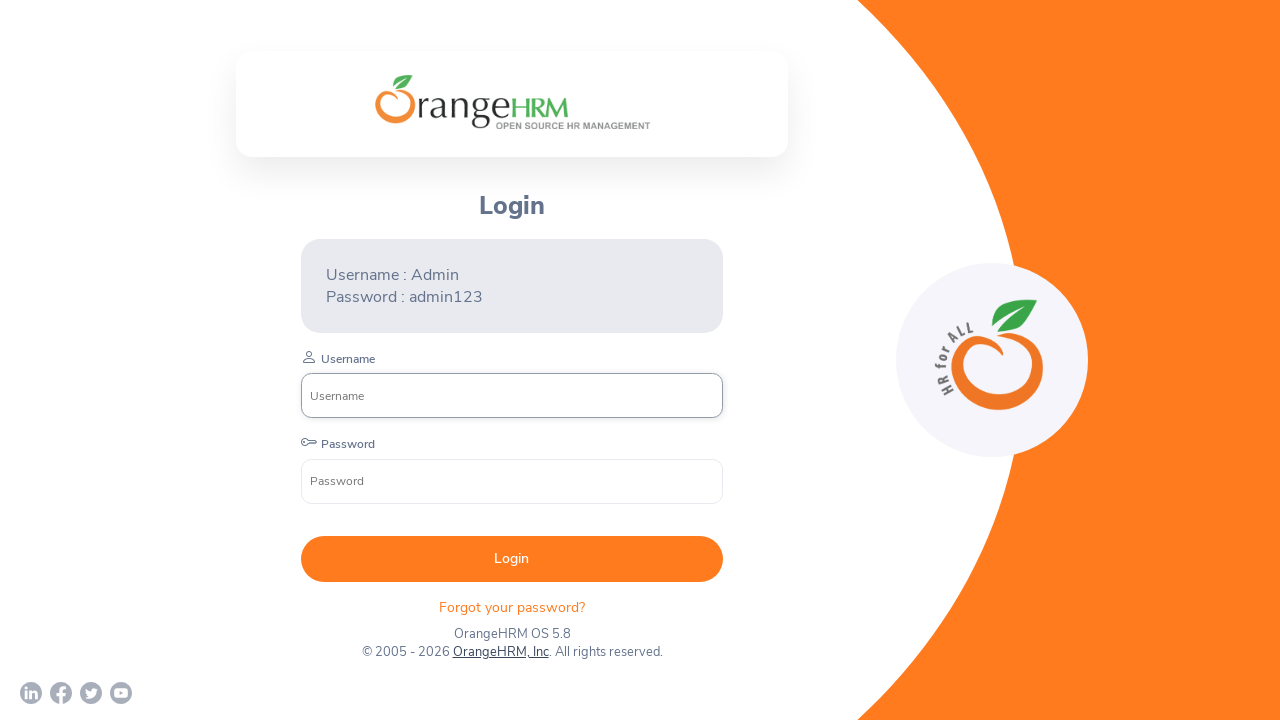

Verified username field placeholder text is 'Username'
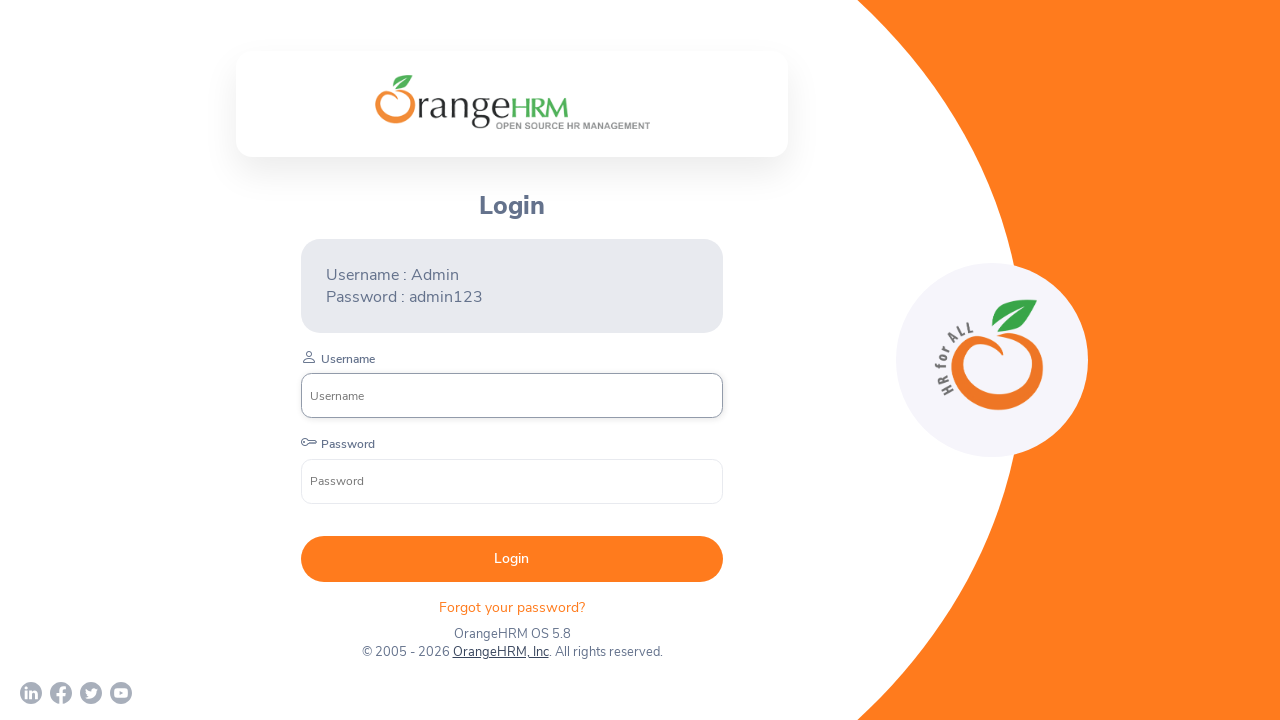

Located password input field
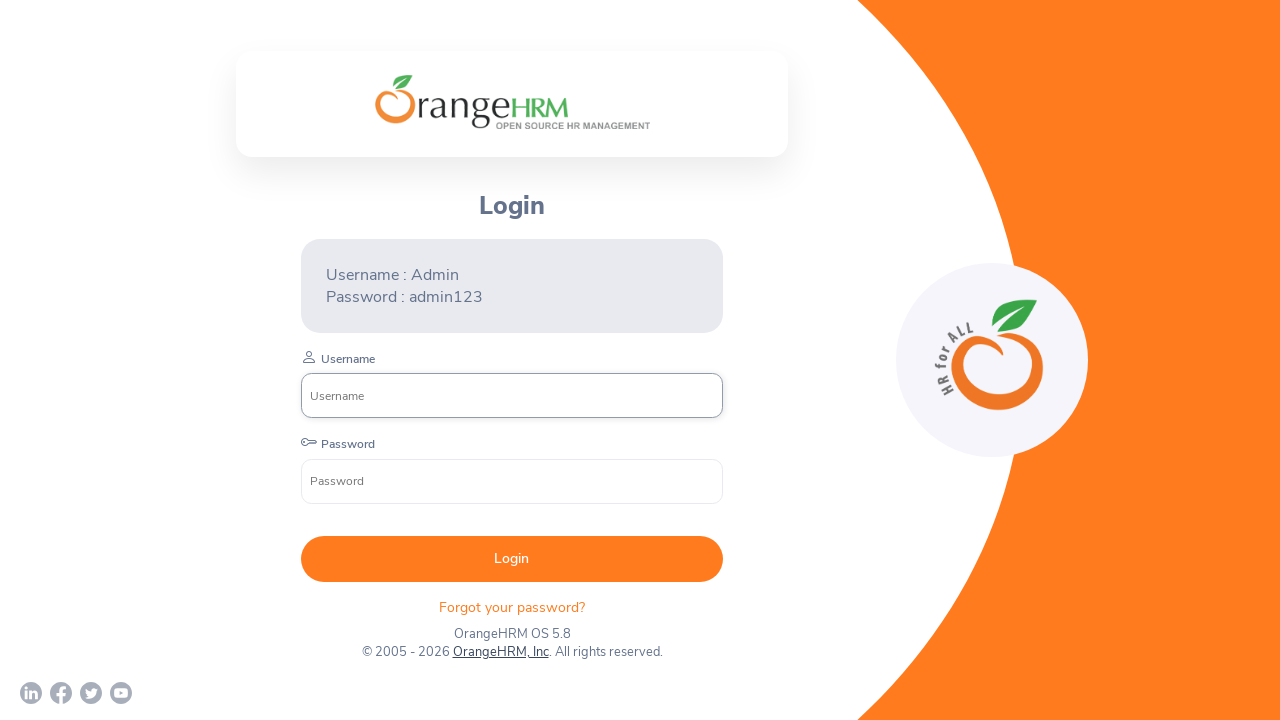

Verified password field is visible
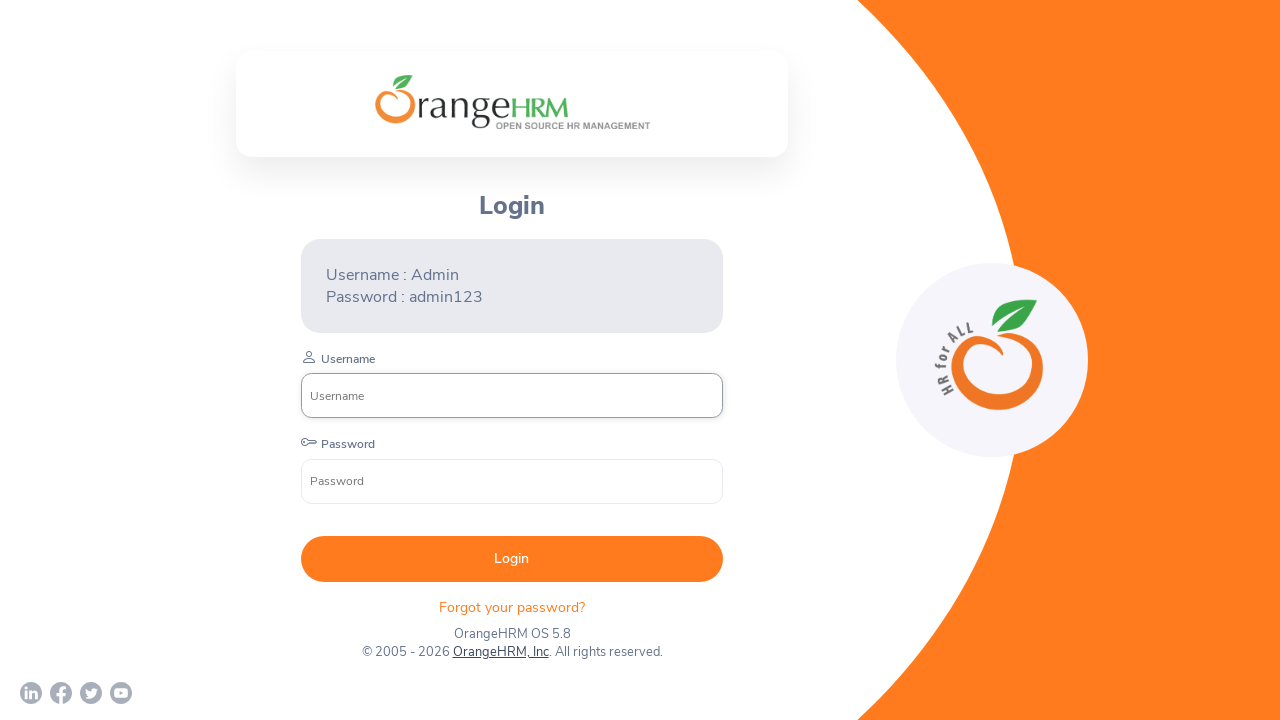

Verified password field is enabled
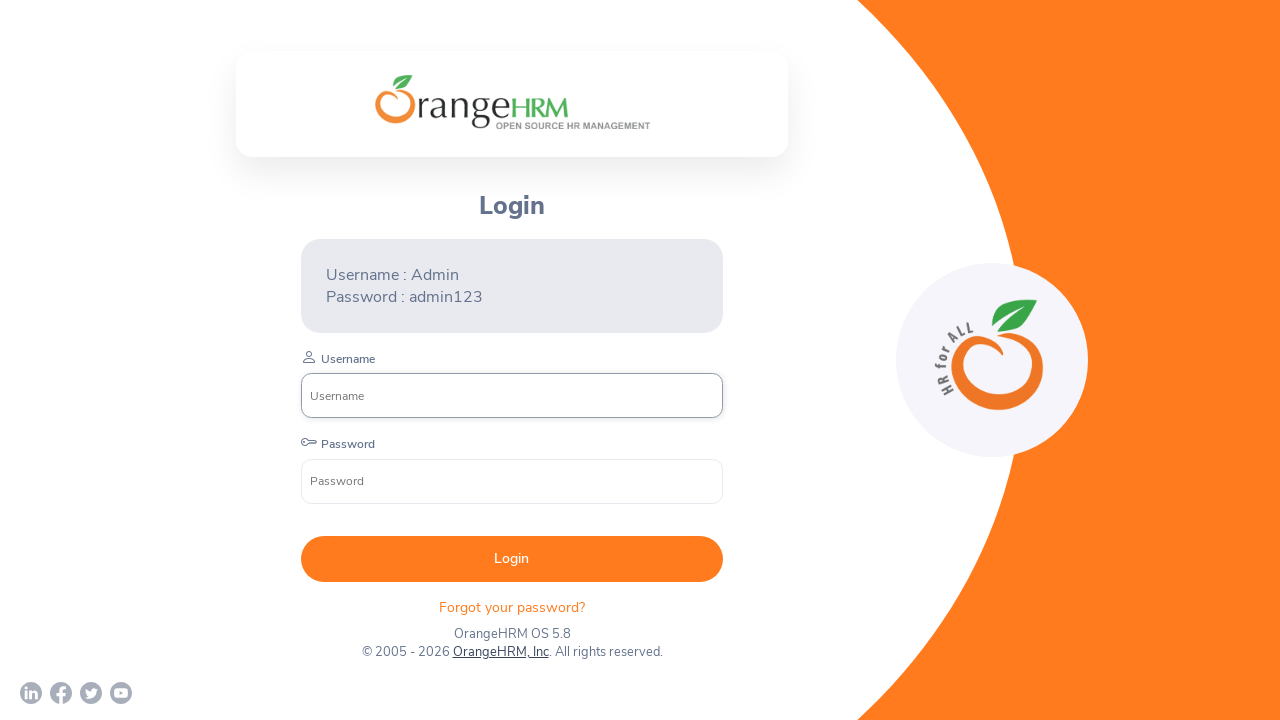

Verified password field placeholder text is 'Password'
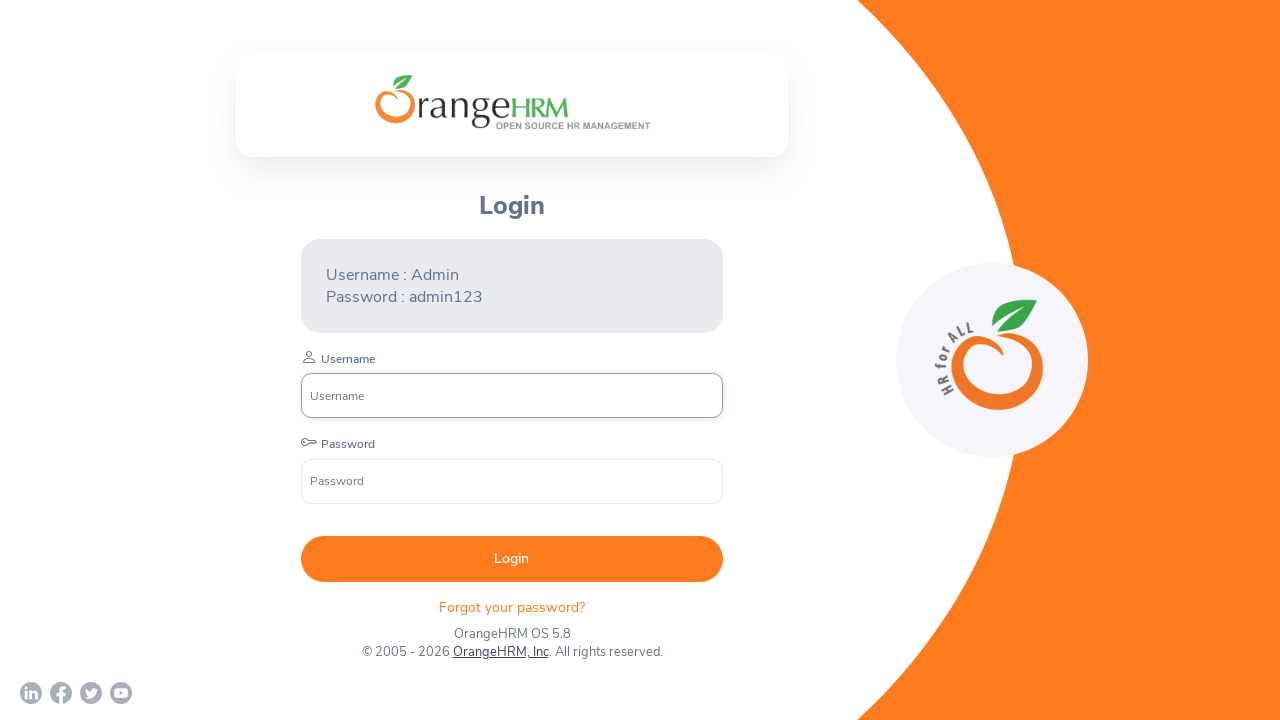

Located forgot password link
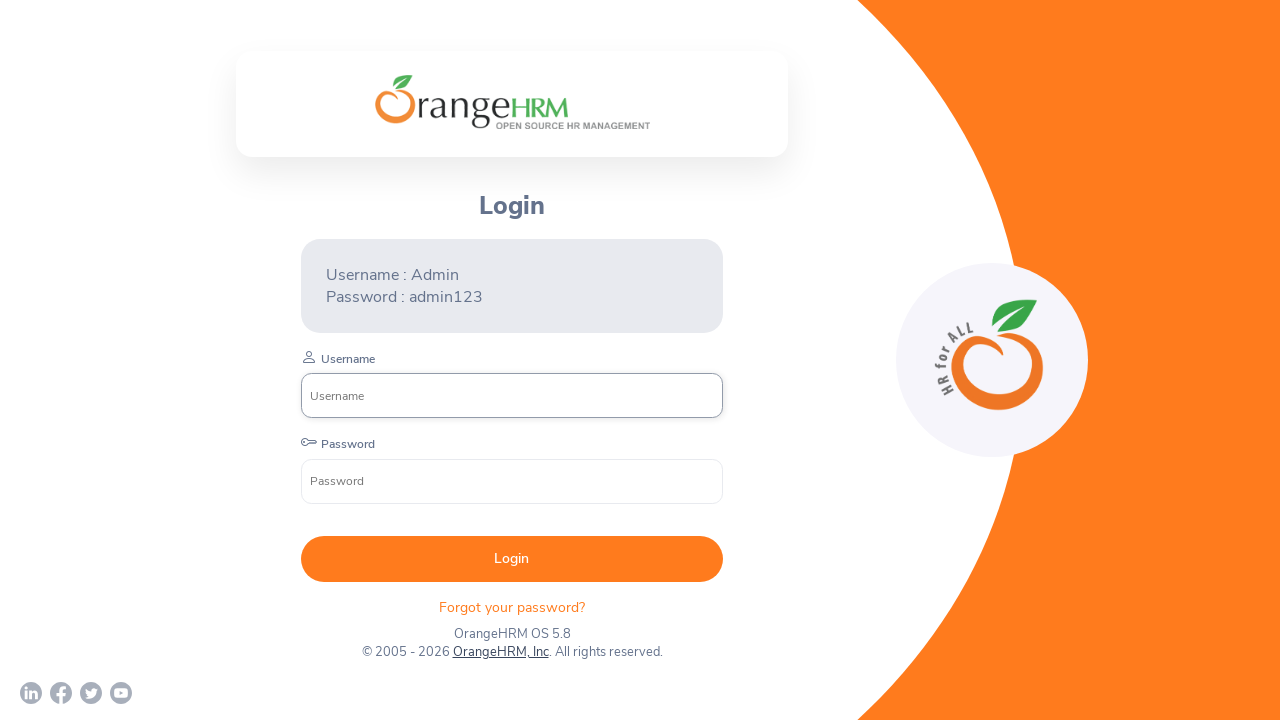

Verified forgot password link is visible
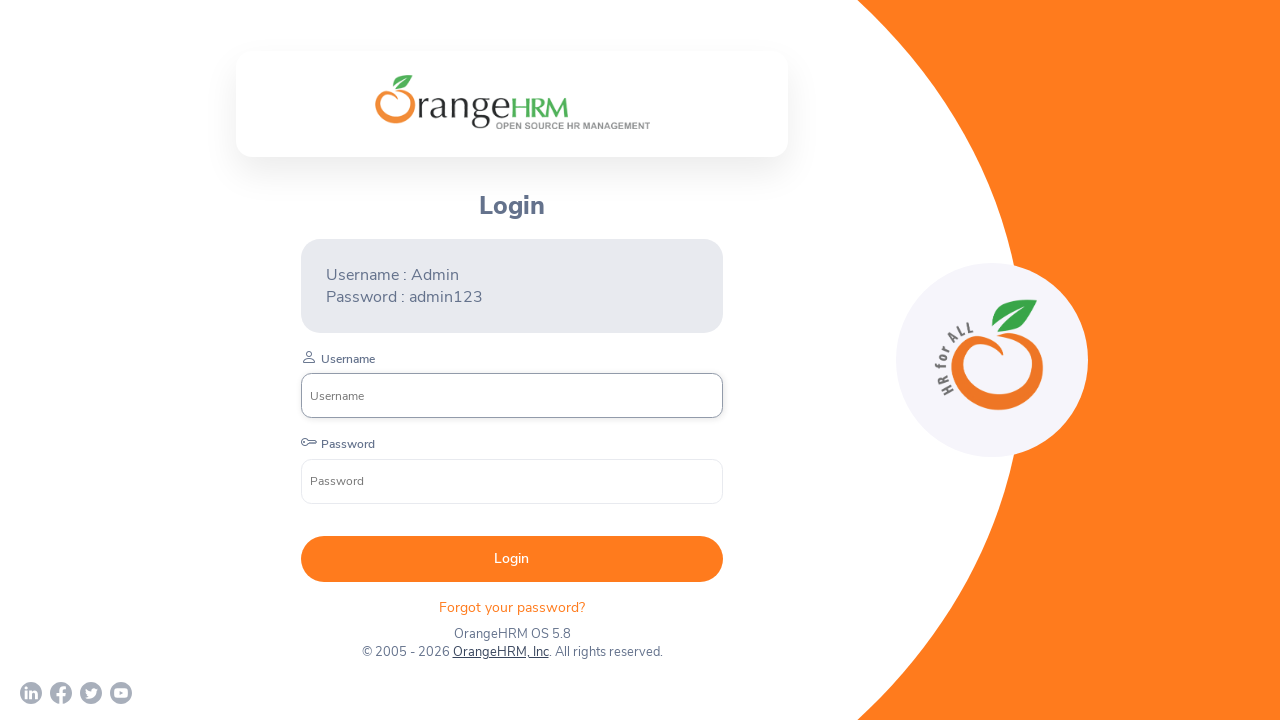

Verified forgot password link is enabled
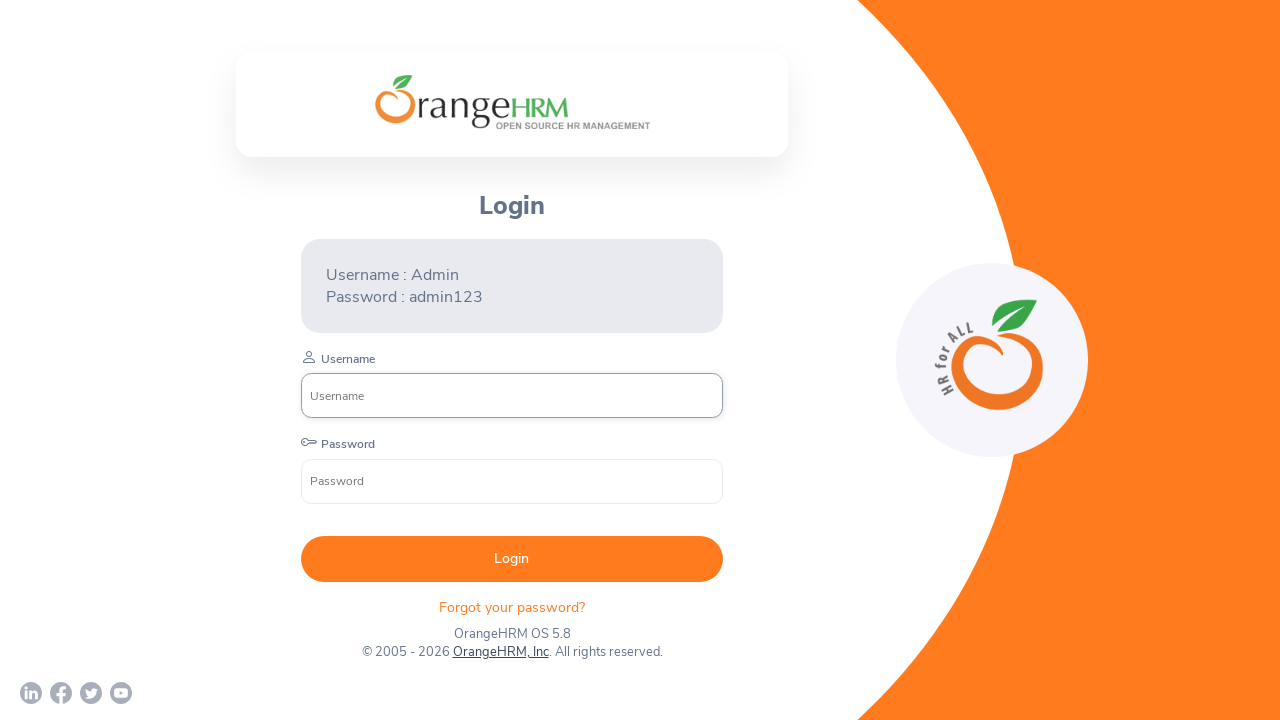

Verified forgot password link contains text 'Forgot your password?'
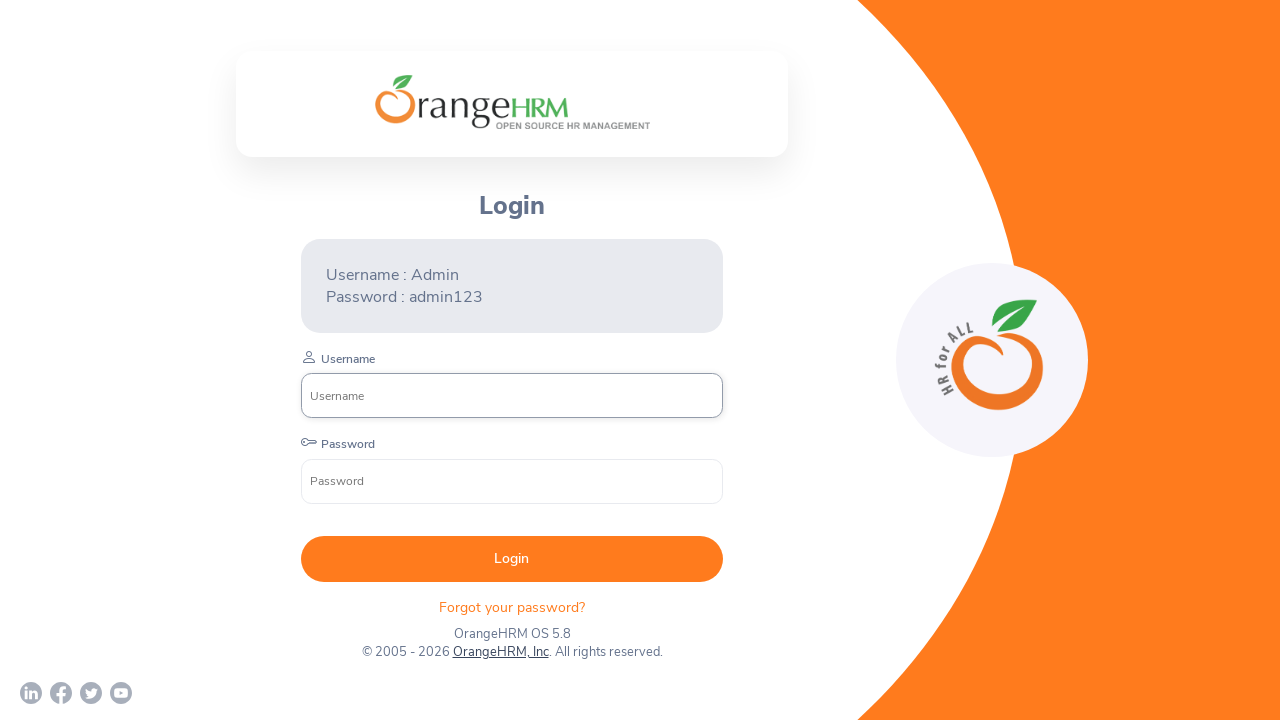

Located login button
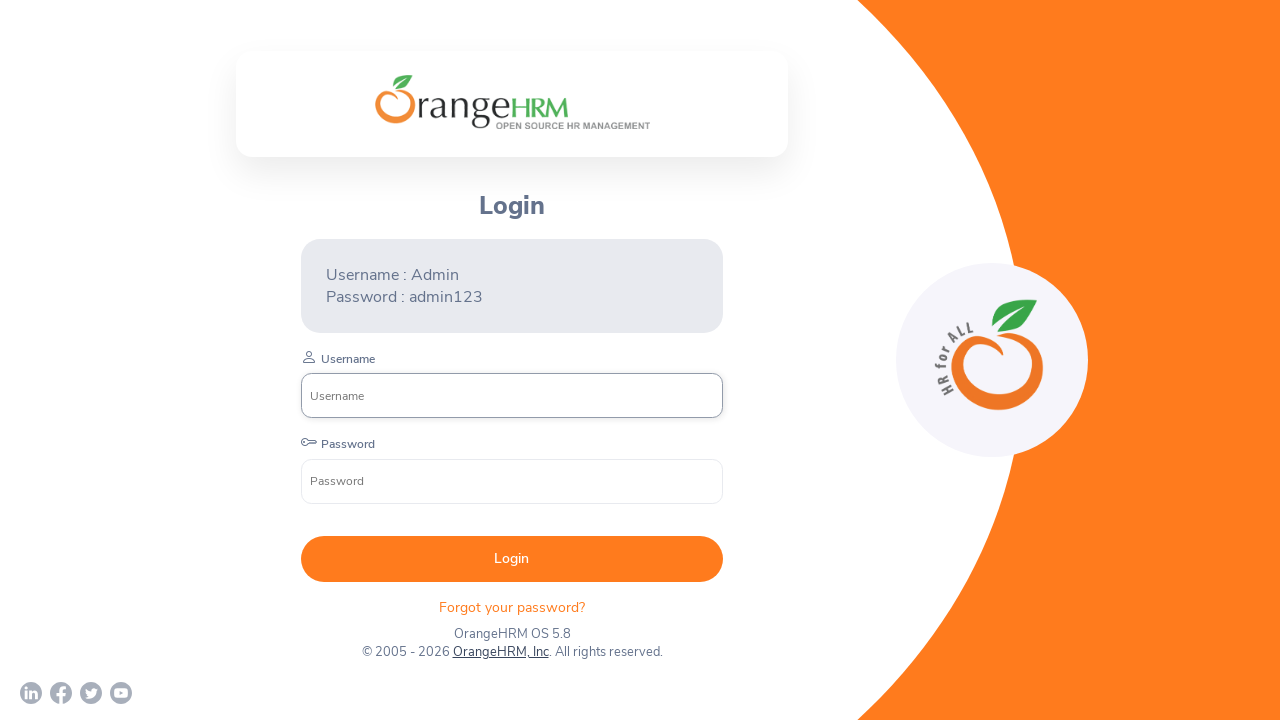

Verified login button is visible
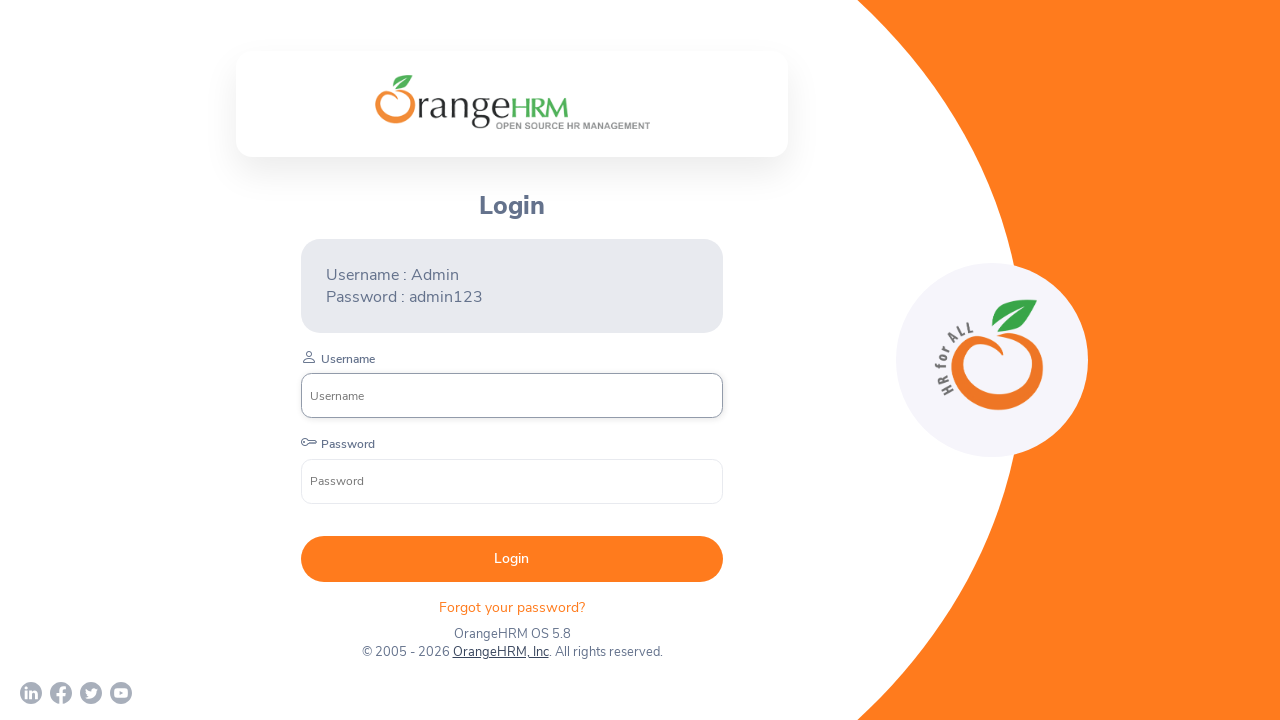

Verified login button is enabled
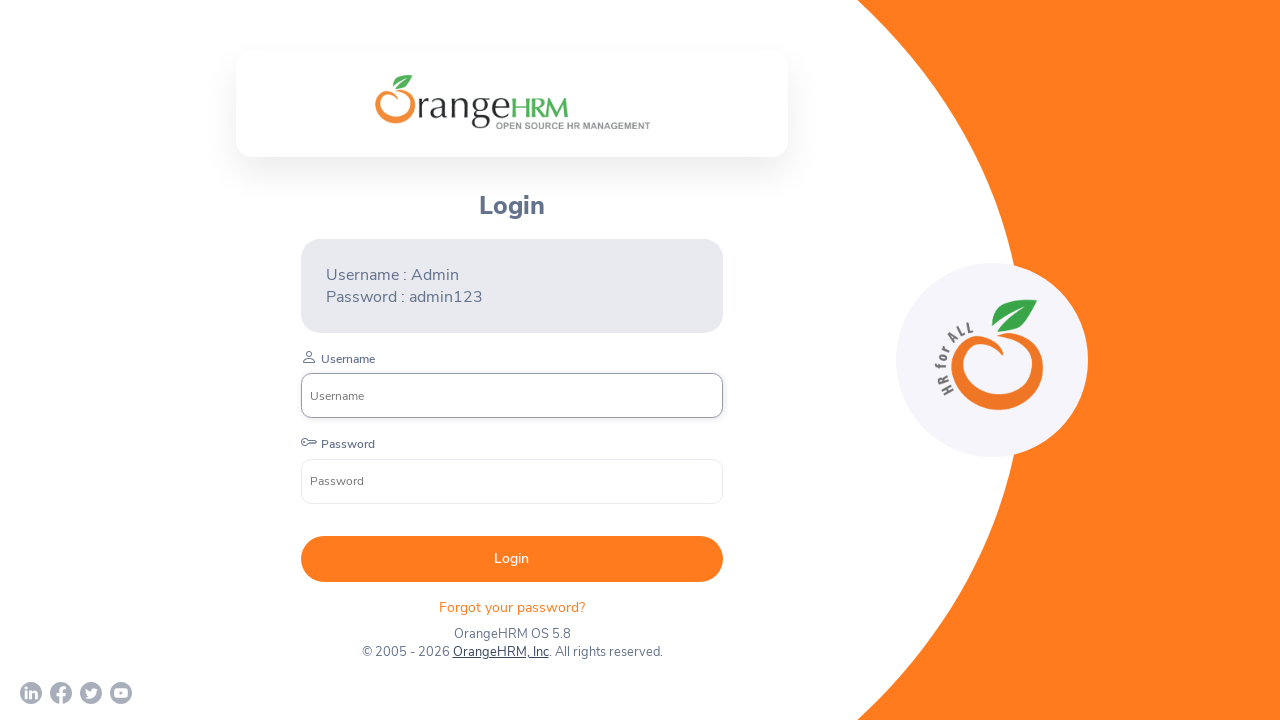

Verified login button contains text 'Login'
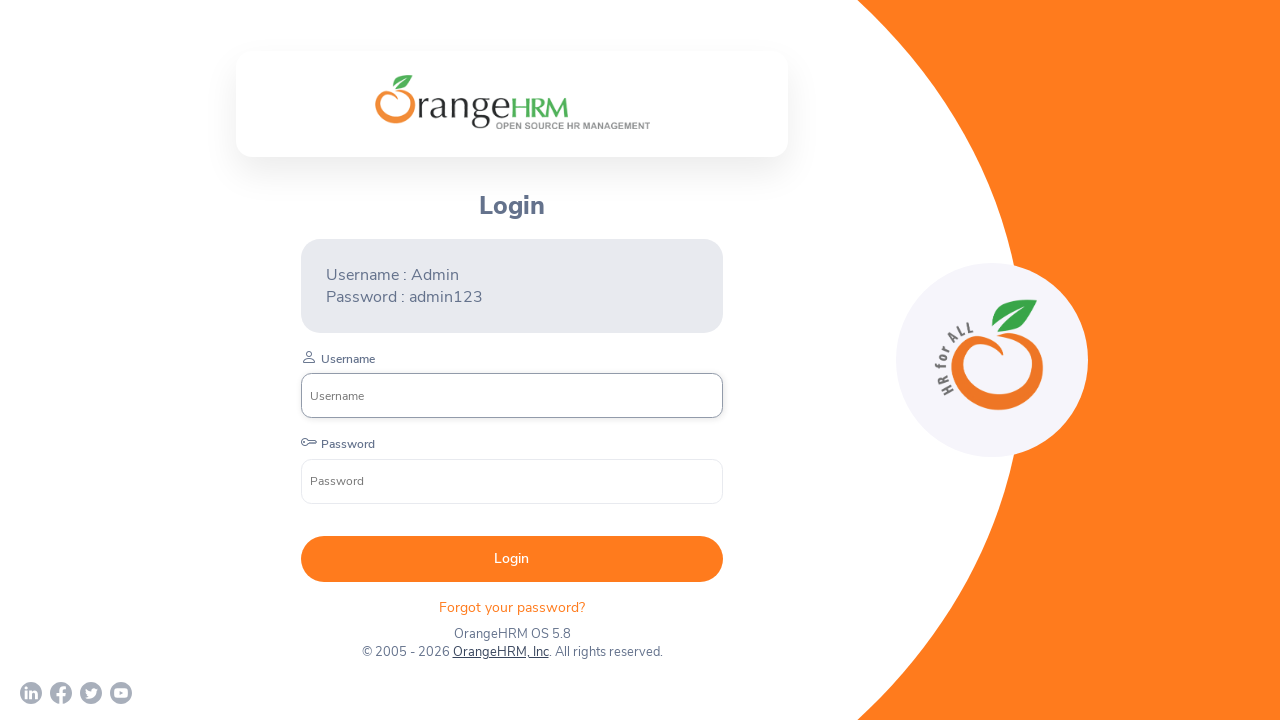

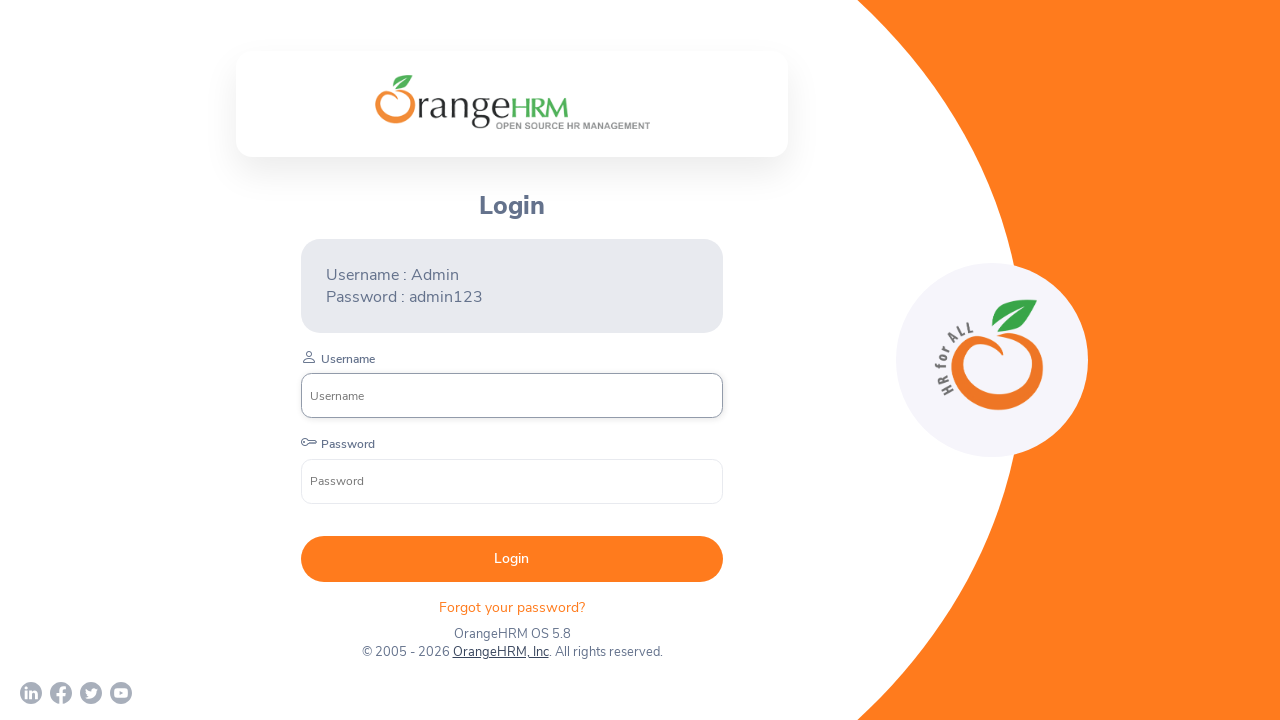